Navigates to broken links/images section to verify presence of valid image element

Starting URL: https://demoqa.com/

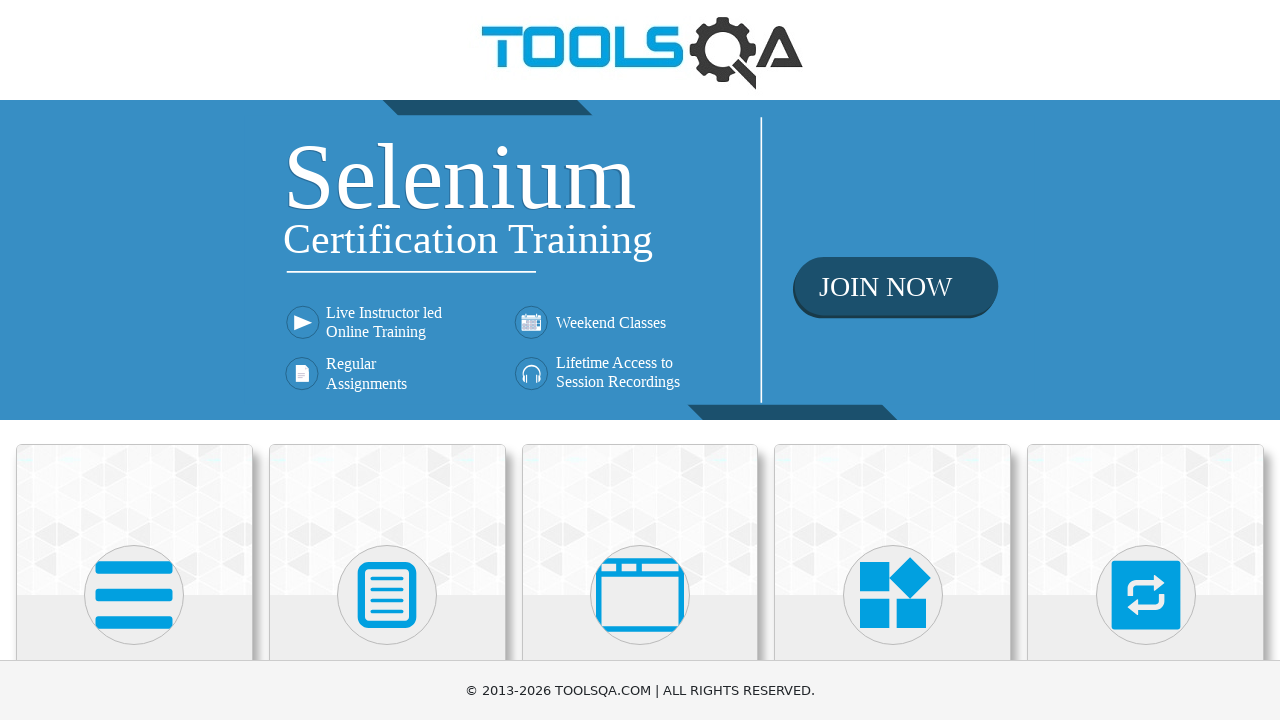

Clicked on Elements section at (134, 360) on xpath=//h5[text()='Elements']
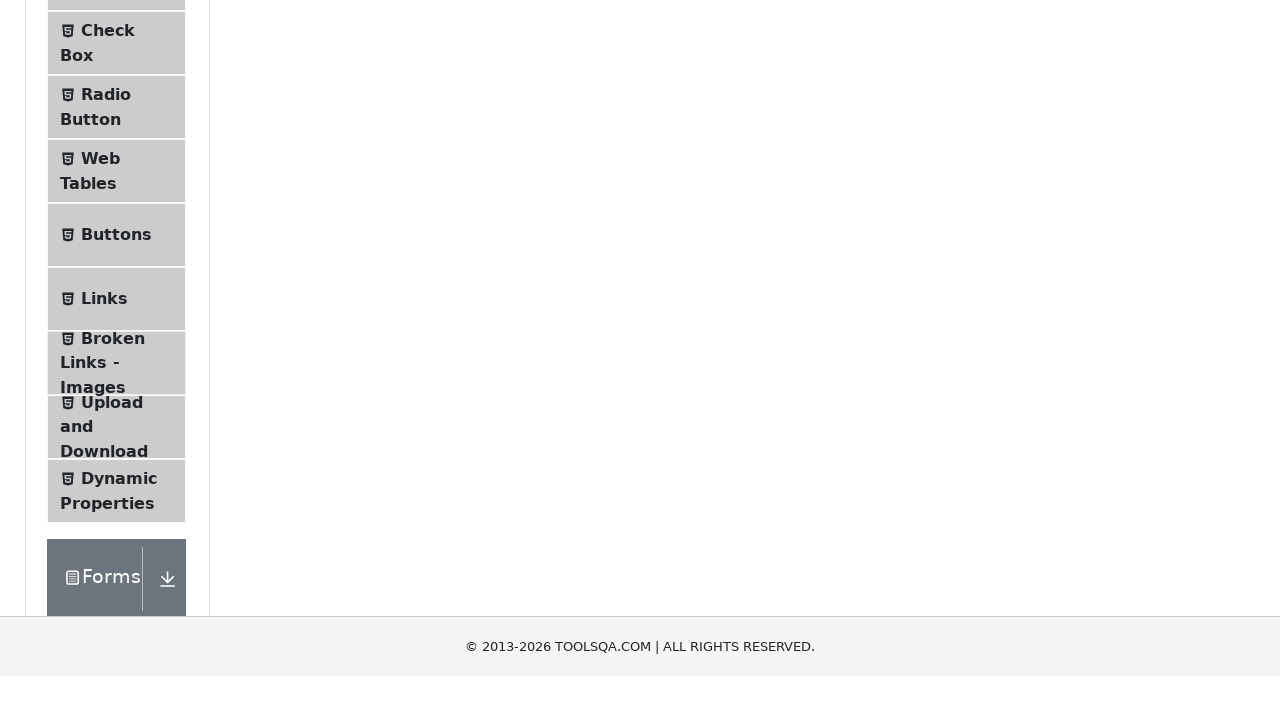

Clicked on Broken Links - Images menu item at (116, 645) on xpath=//li[@id='item-6']
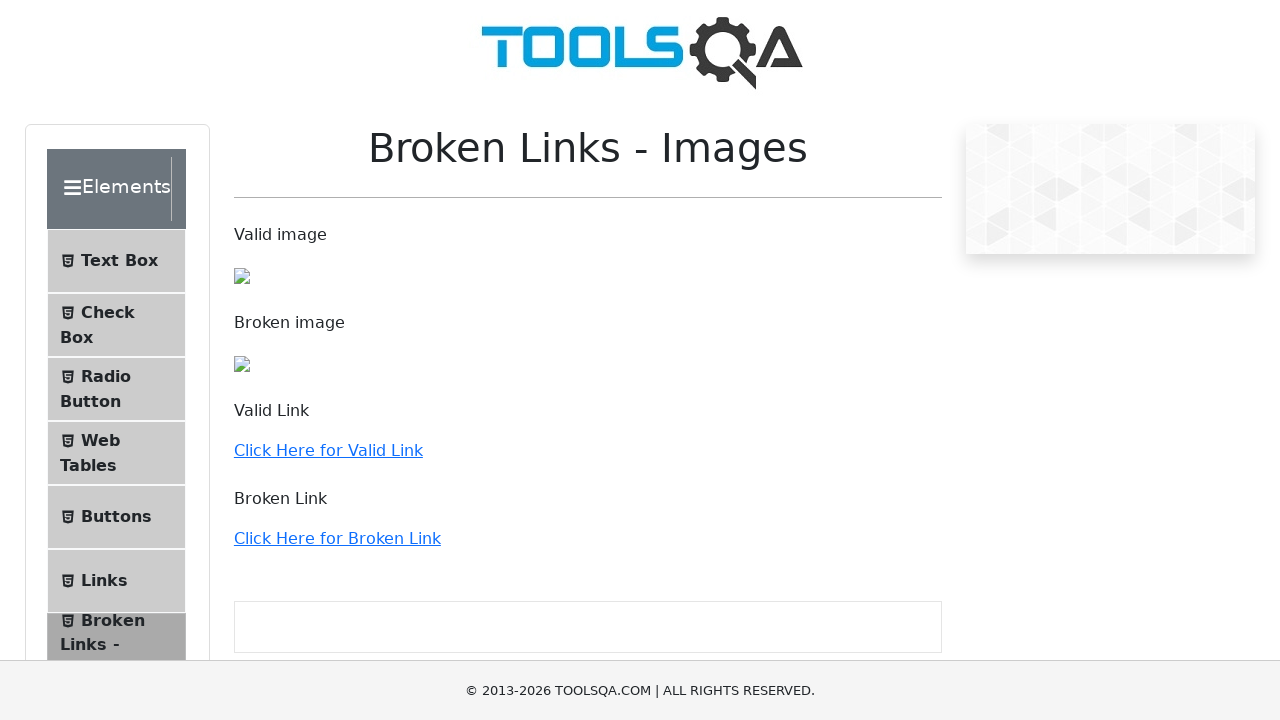

Waited for valid image element to load on broken links/images page
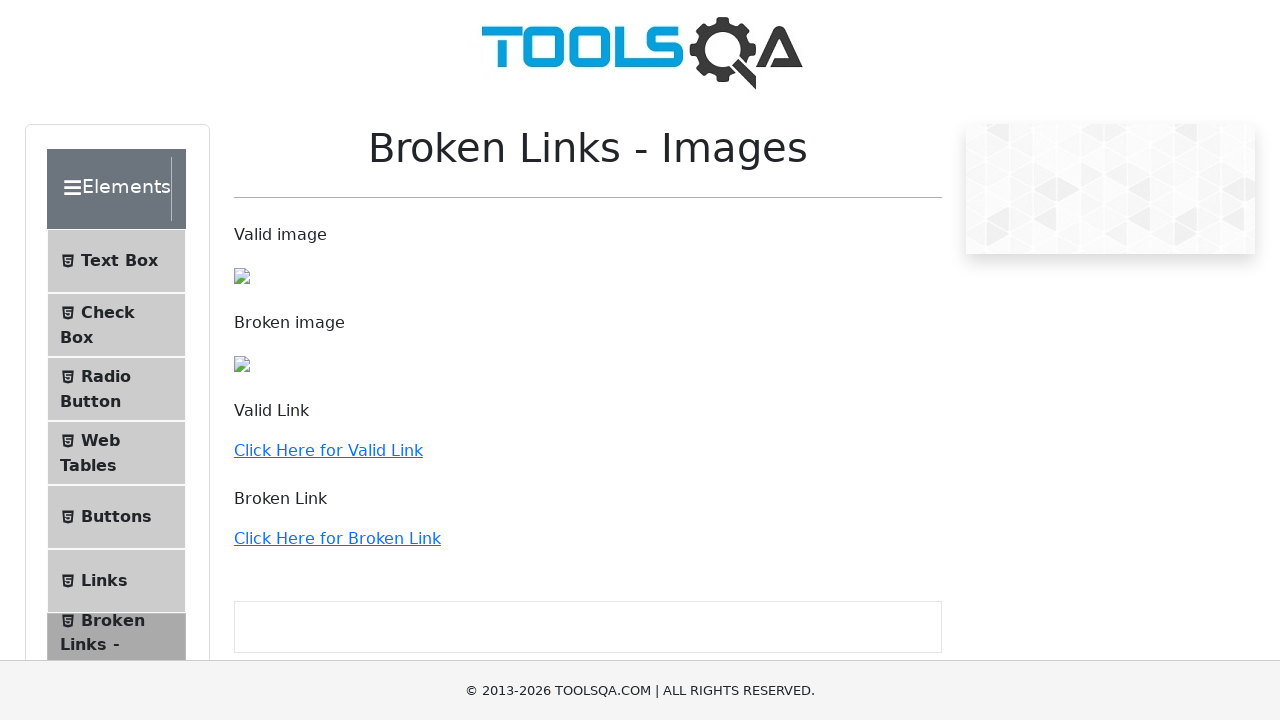

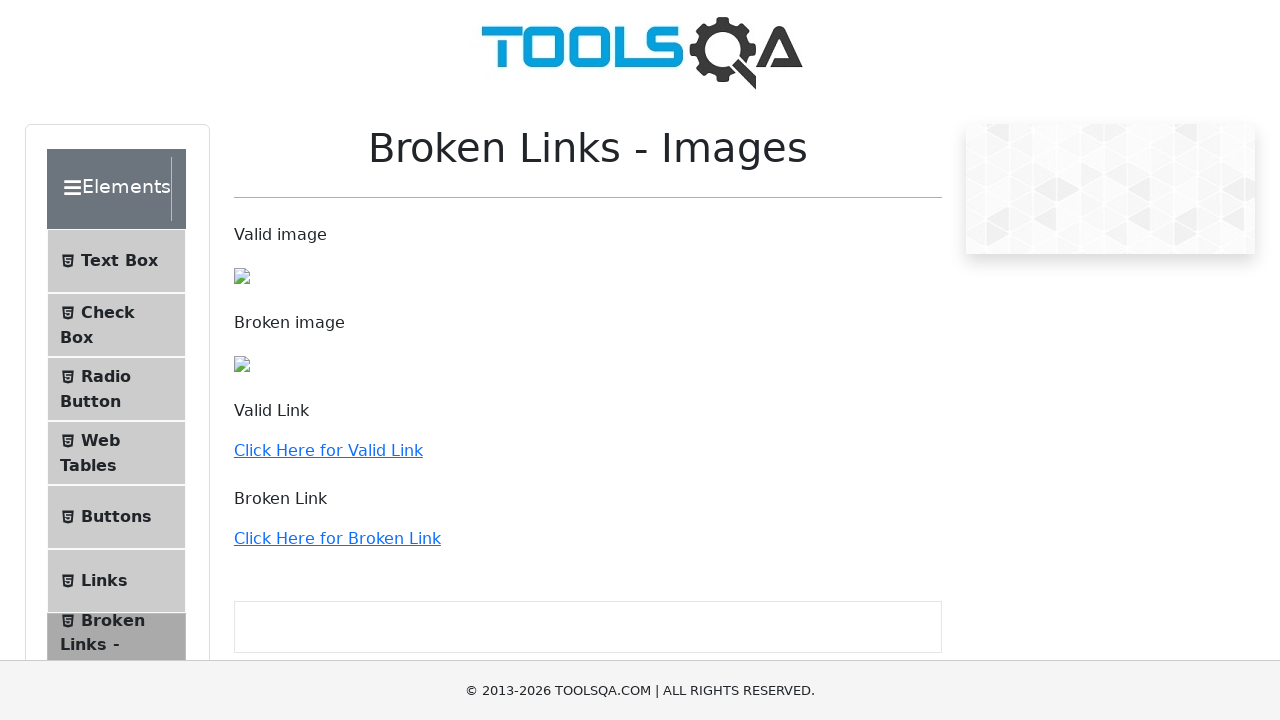